Tests that the toggle-all checkbox updates state correctly when individual items are completed or cleared.

Starting URL: https://demo.playwright.dev/todomvc

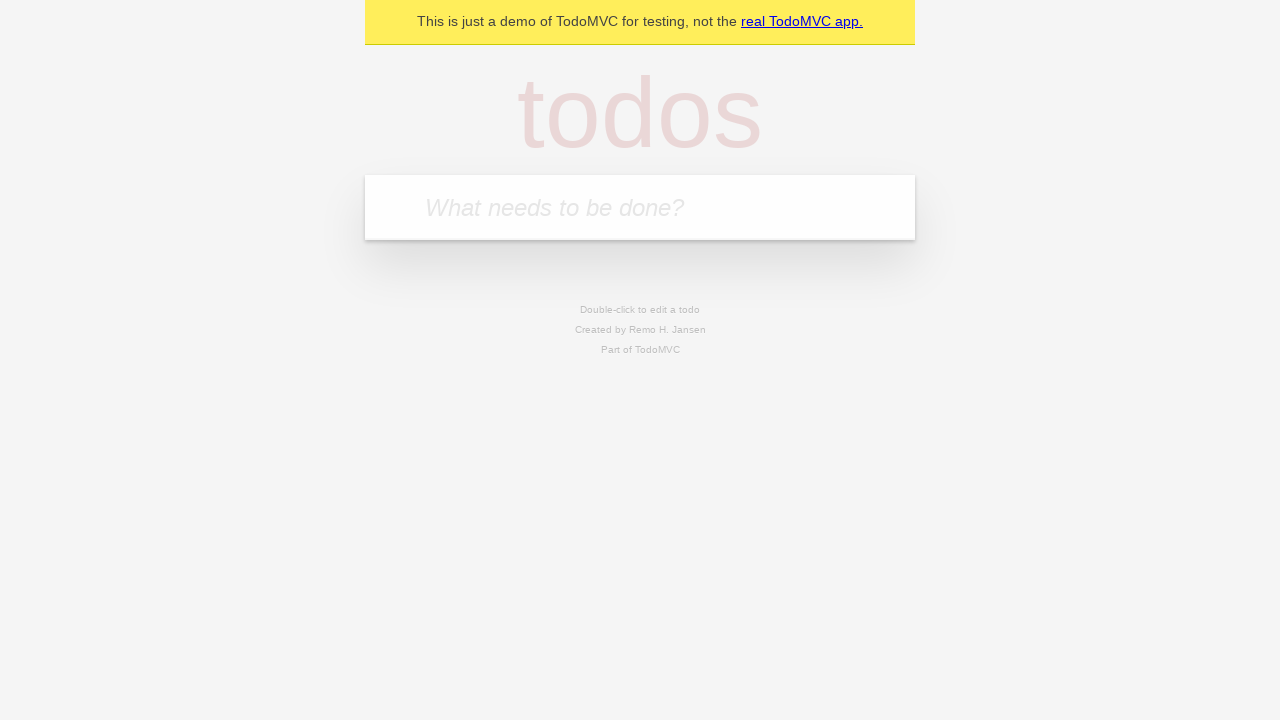

Filled new-todo input with 'buy some cheese' on .new-todo
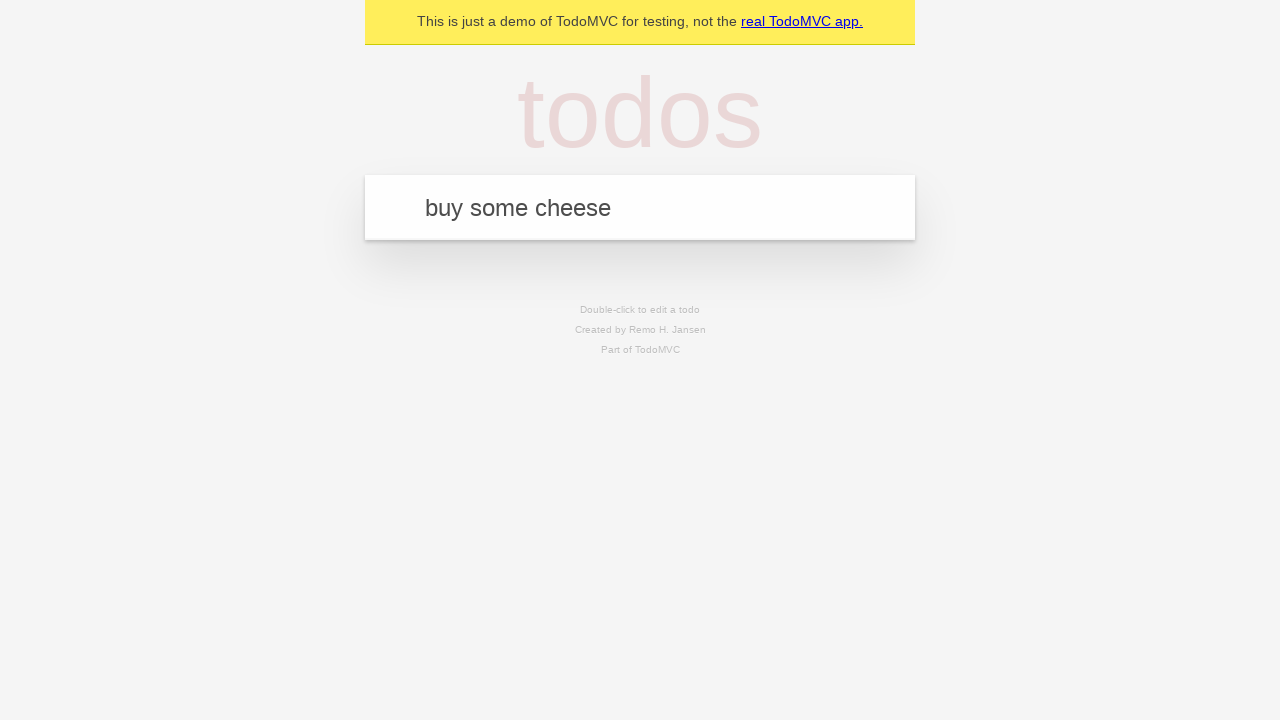

Pressed Enter to create first todo on .new-todo
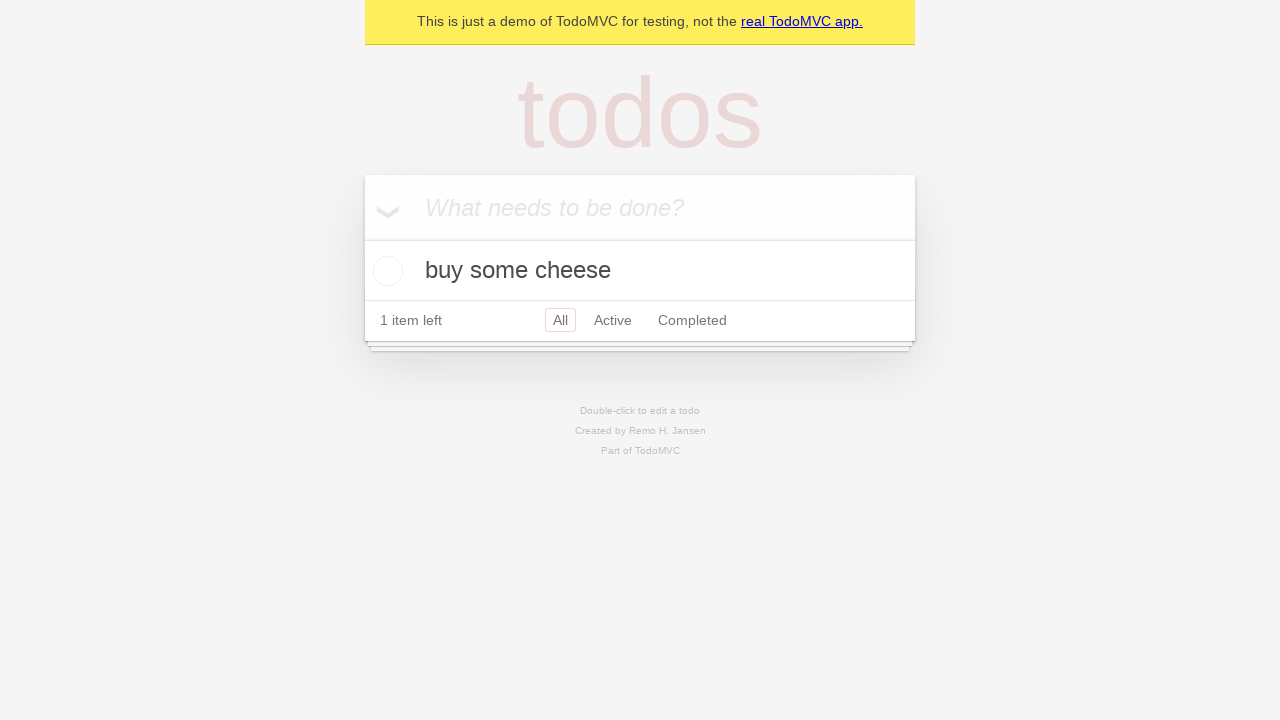

Filled new-todo input with 'feed the cat' on .new-todo
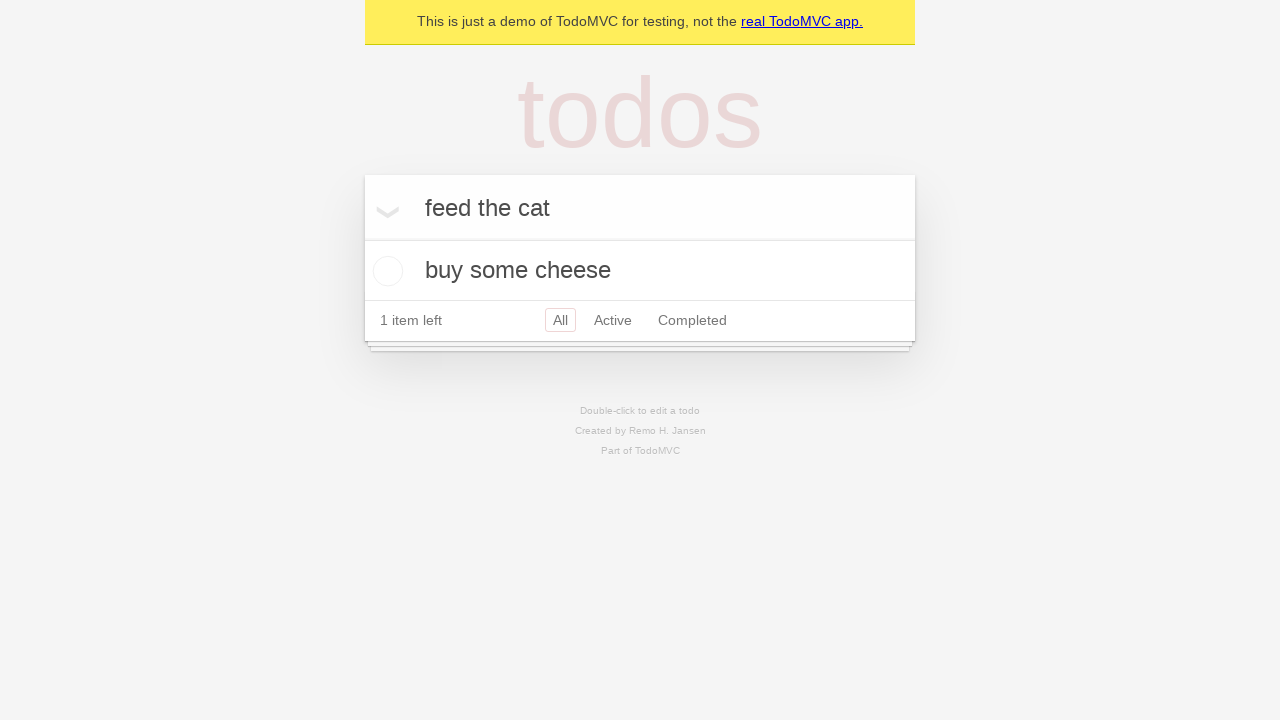

Pressed Enter to create second todo on .new-todo
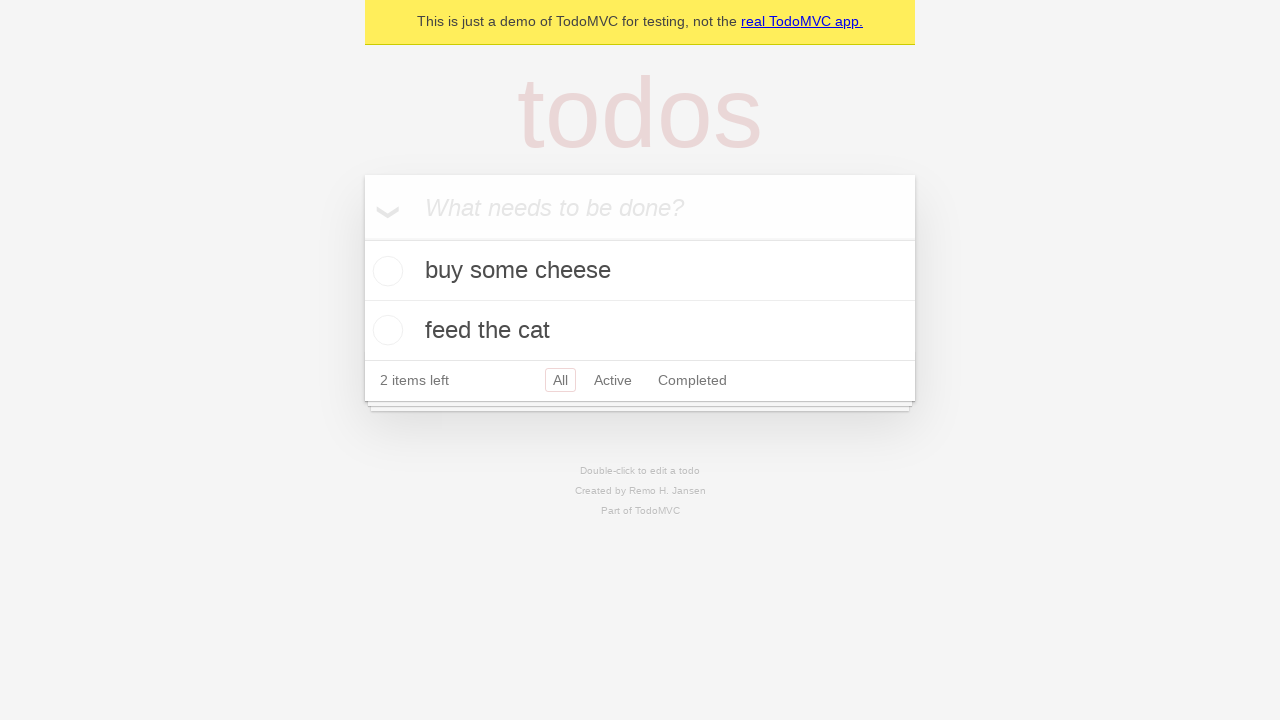

Filled new-todo input with 'book a doctors appointment' on .new-todo
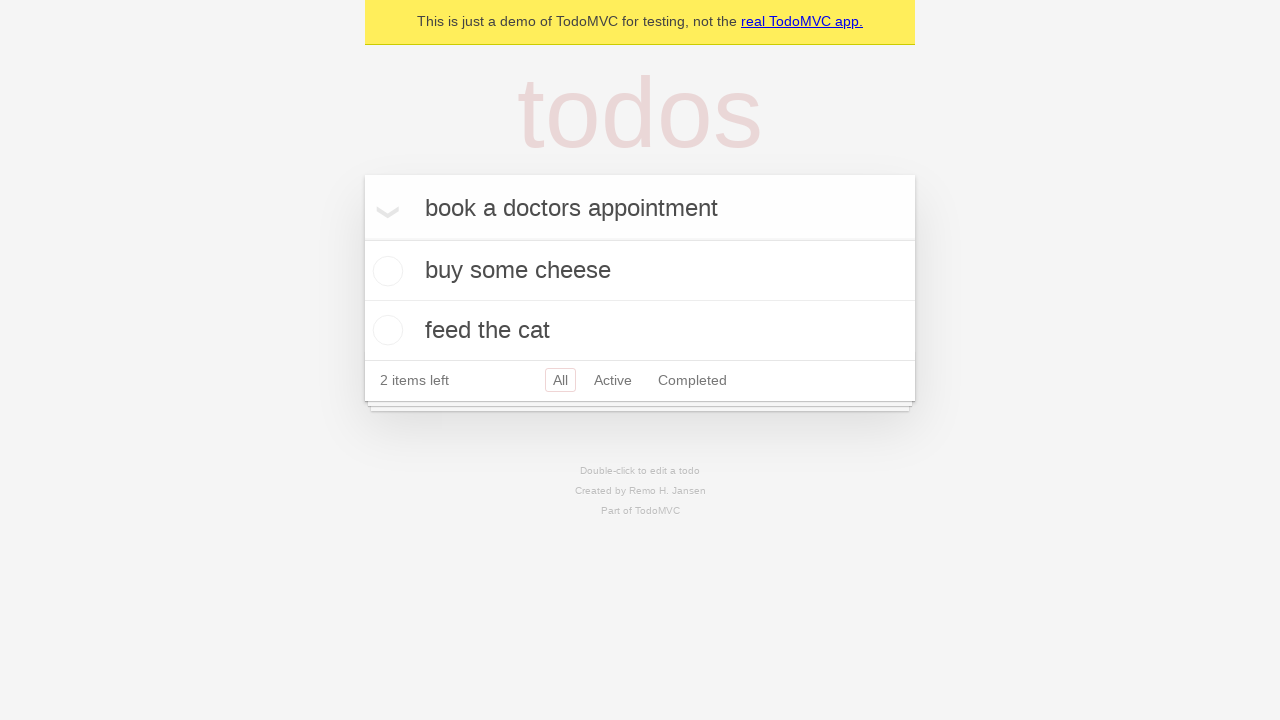

Pressed Enter to create third todo on .new-todo
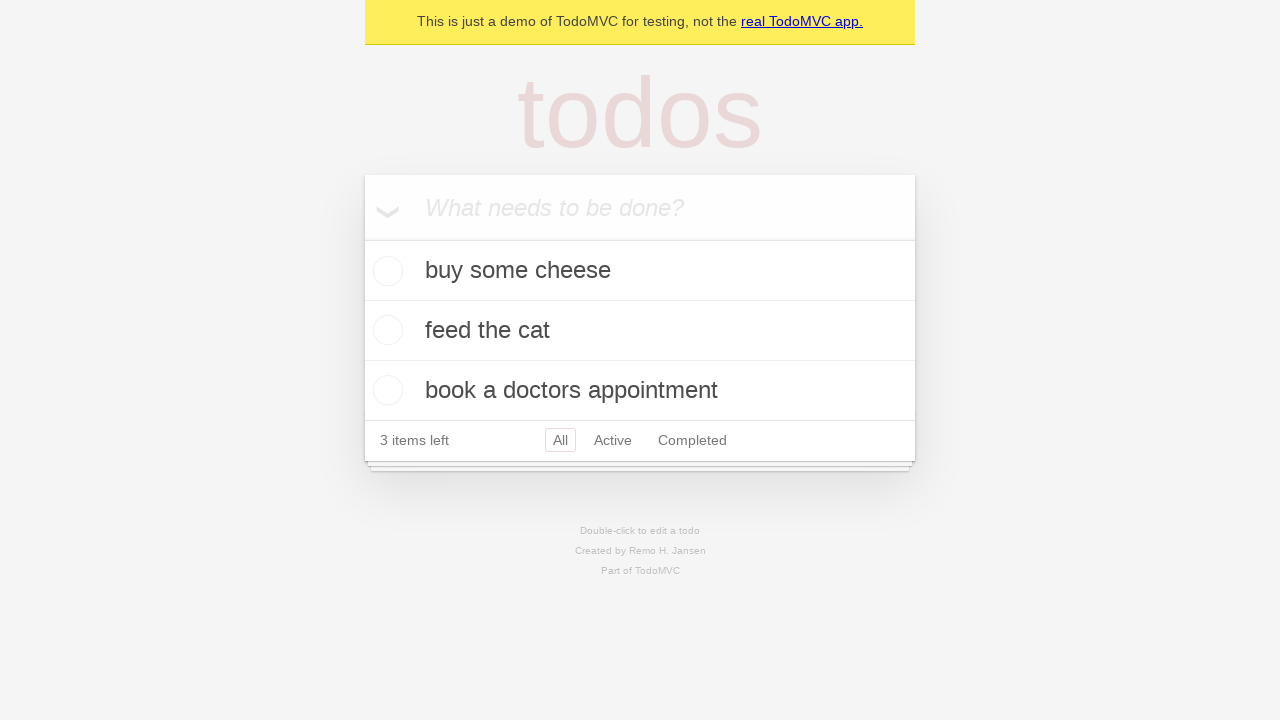

Waited for all three todos to be created
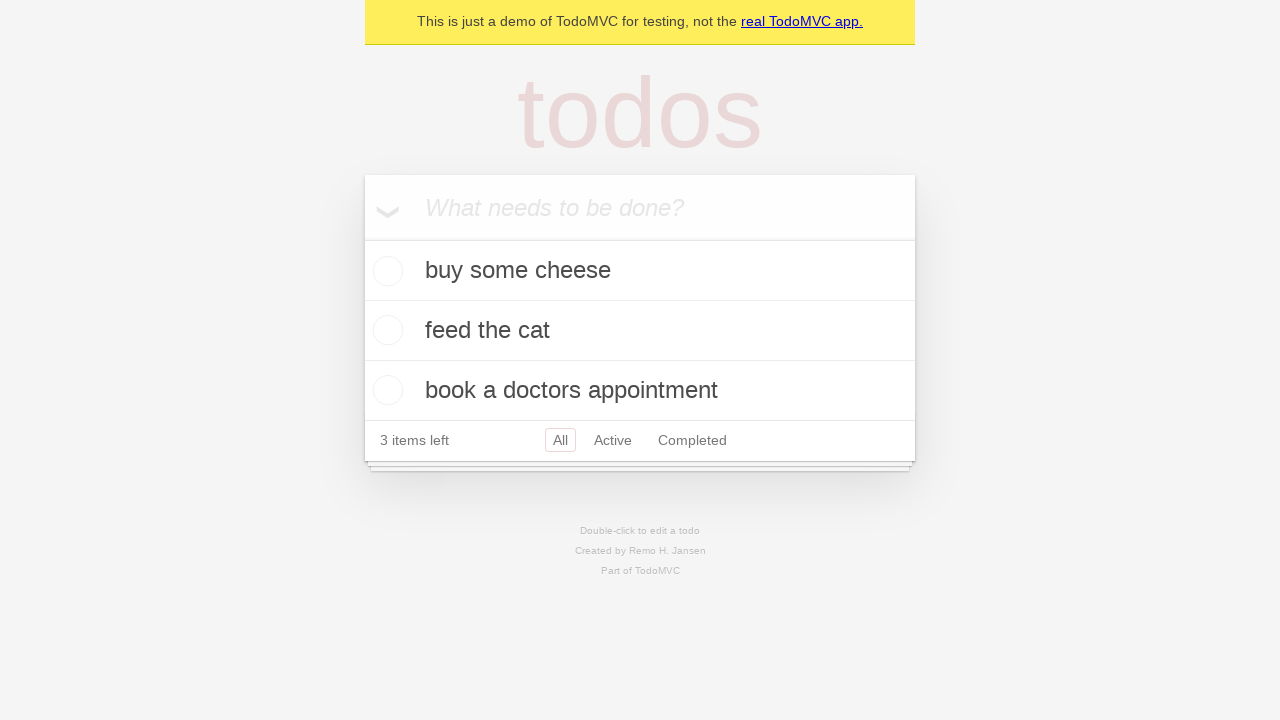

Clicked toggle-all checkbox to mark all todos as complete at (362, 238) on .toggle-all
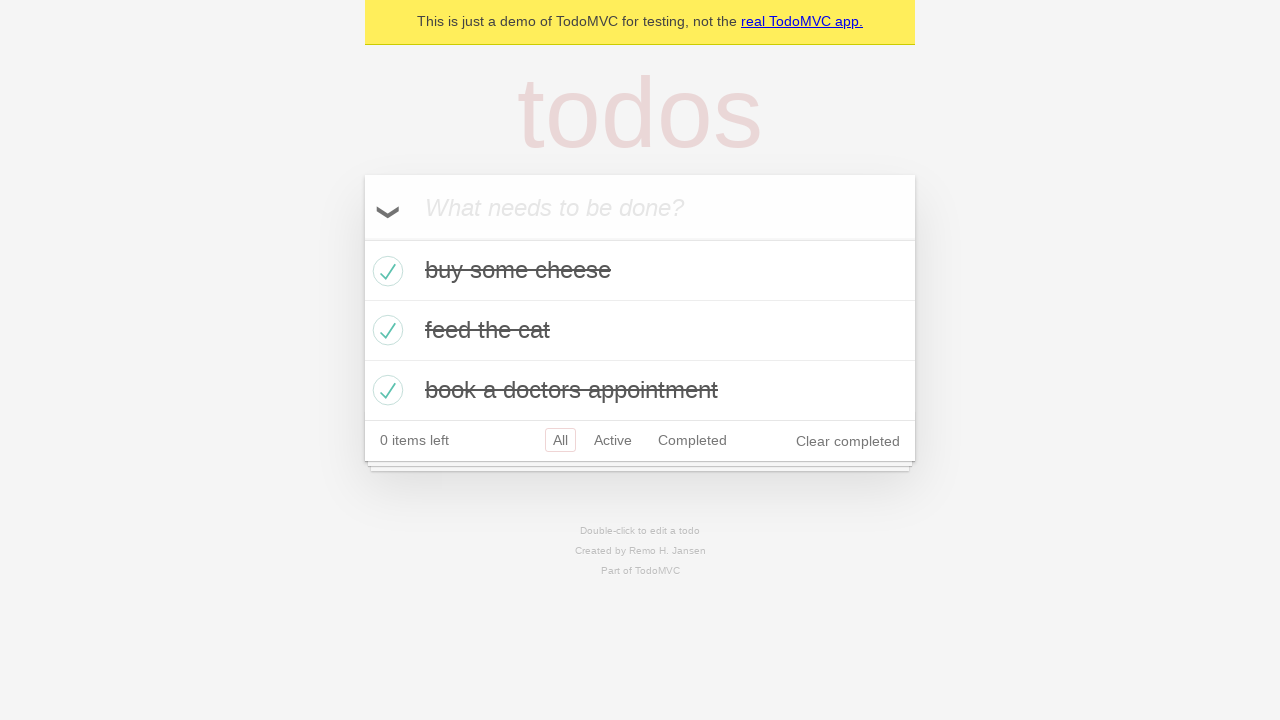

Located first todo item in the list
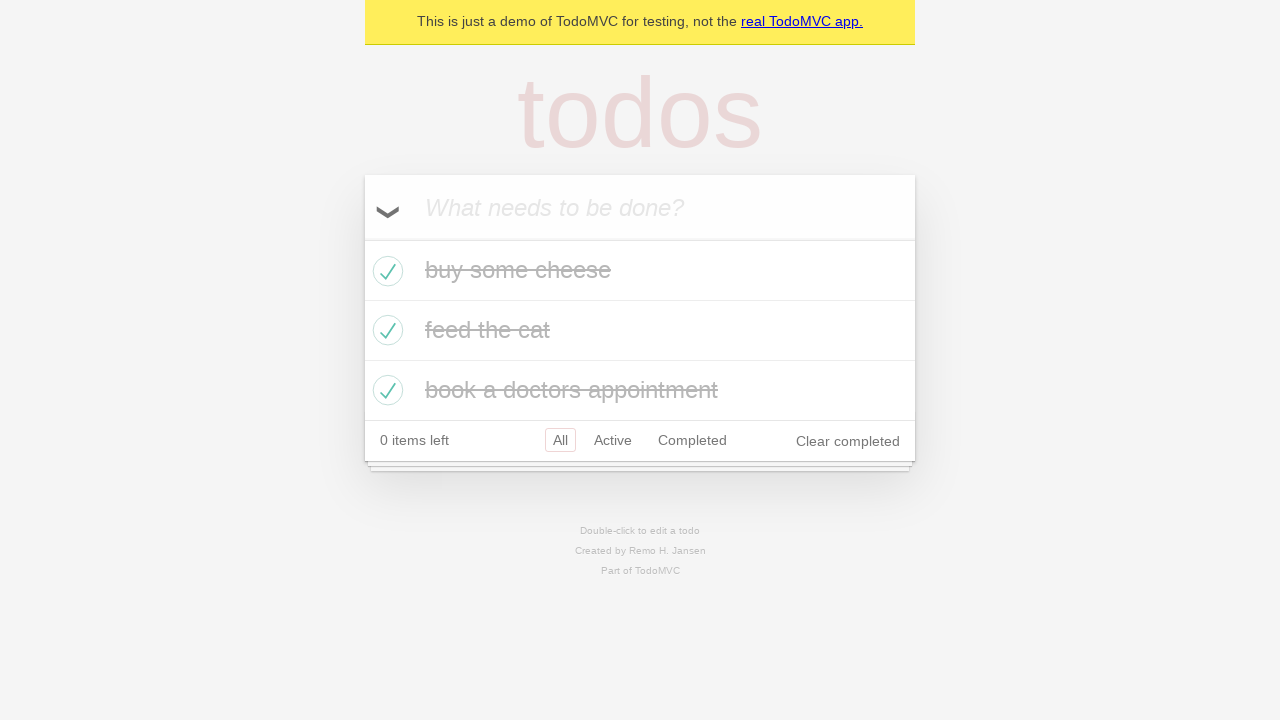

Unchecked the first todo to mark it as incomplete at (385, 271) on .todo-list li >> nth=0 >> .toggle
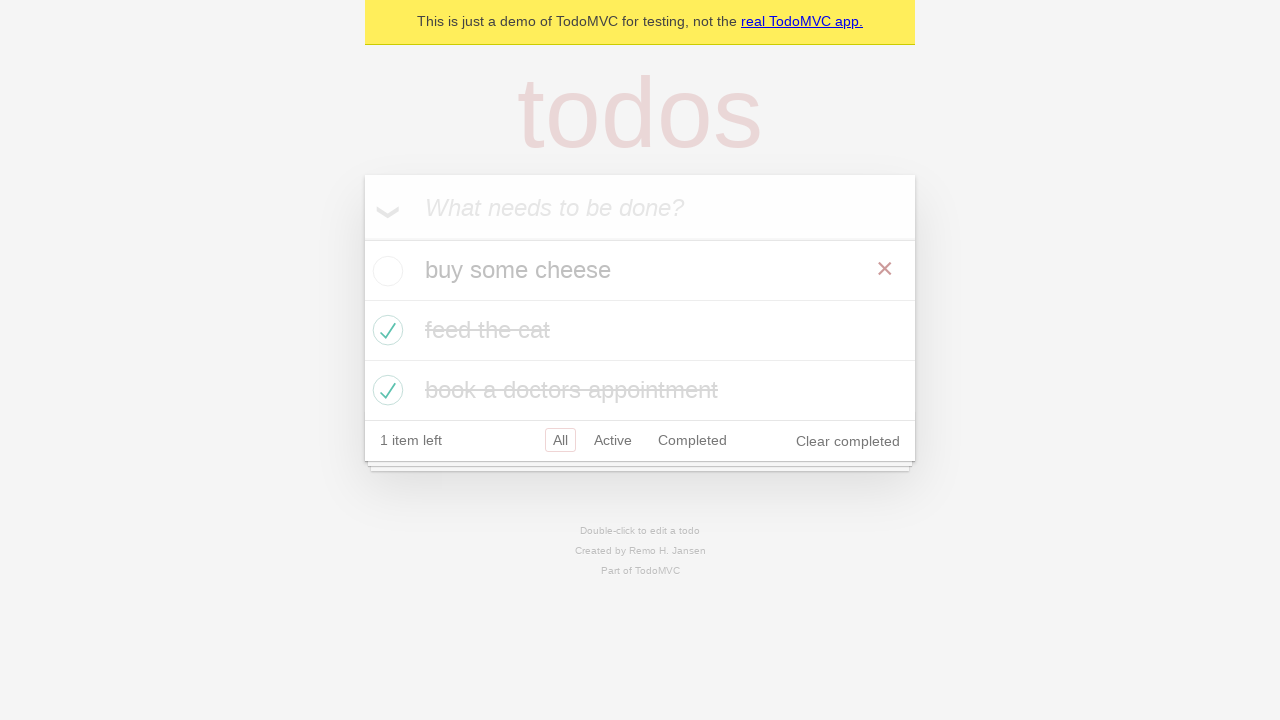

Checked the first todo again to mark it as complete at (385, 271) on .todo-list li >> nth=0 >> .toggle
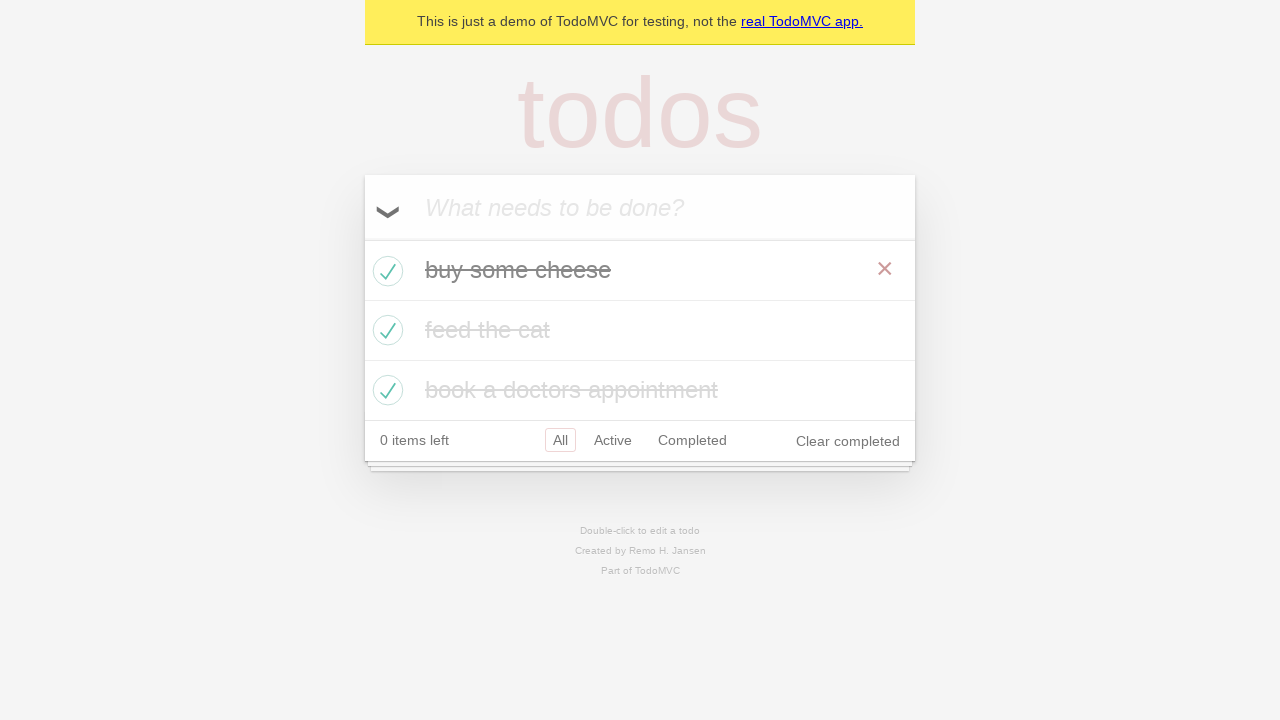

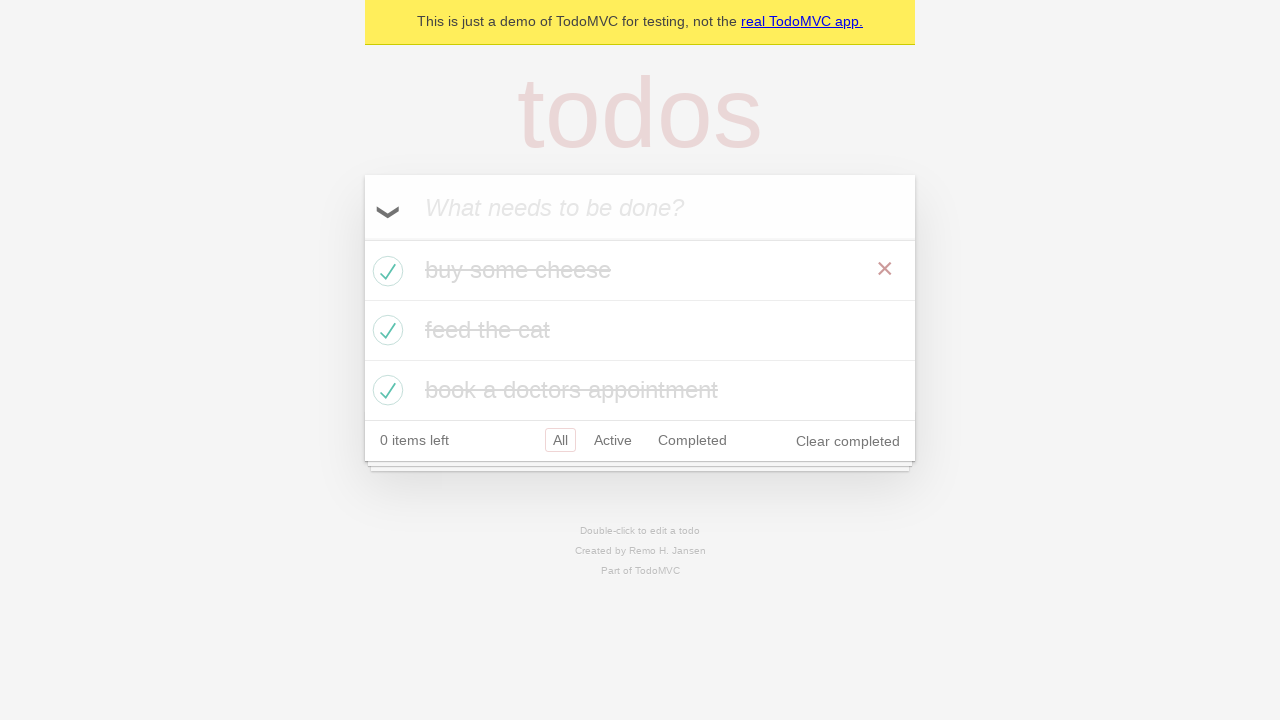